Tests basic browser navigation controls by performing back, forward, and refresh actions on a Romanian collectibles store website.

Starting URL: https://magazinulcolectionarului.ro/

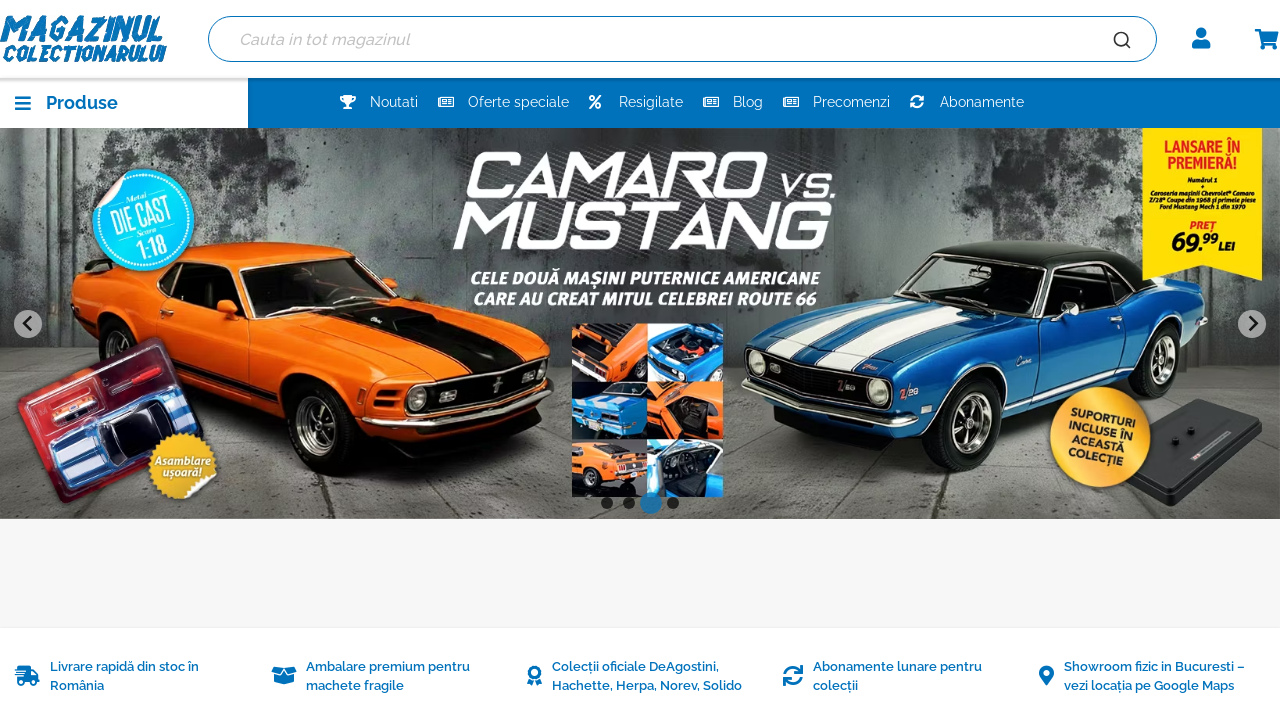

Navigated back using browser back button
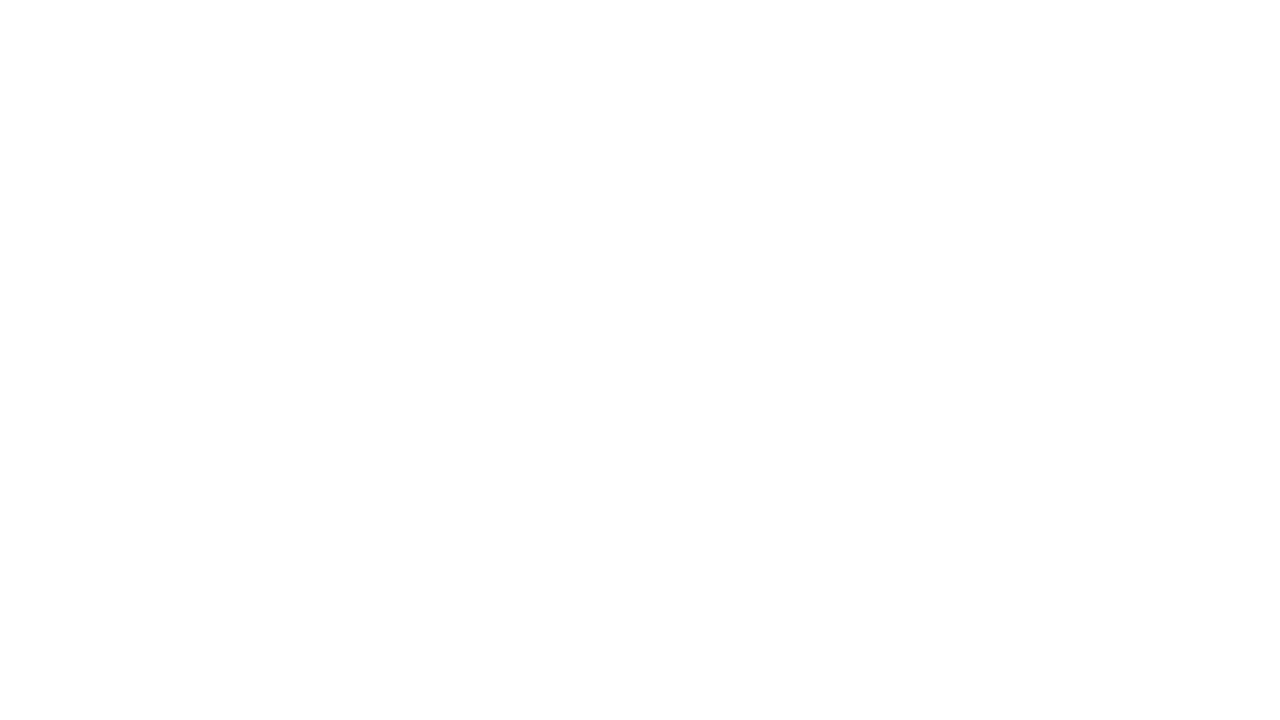

Navigated forward using browser forward button
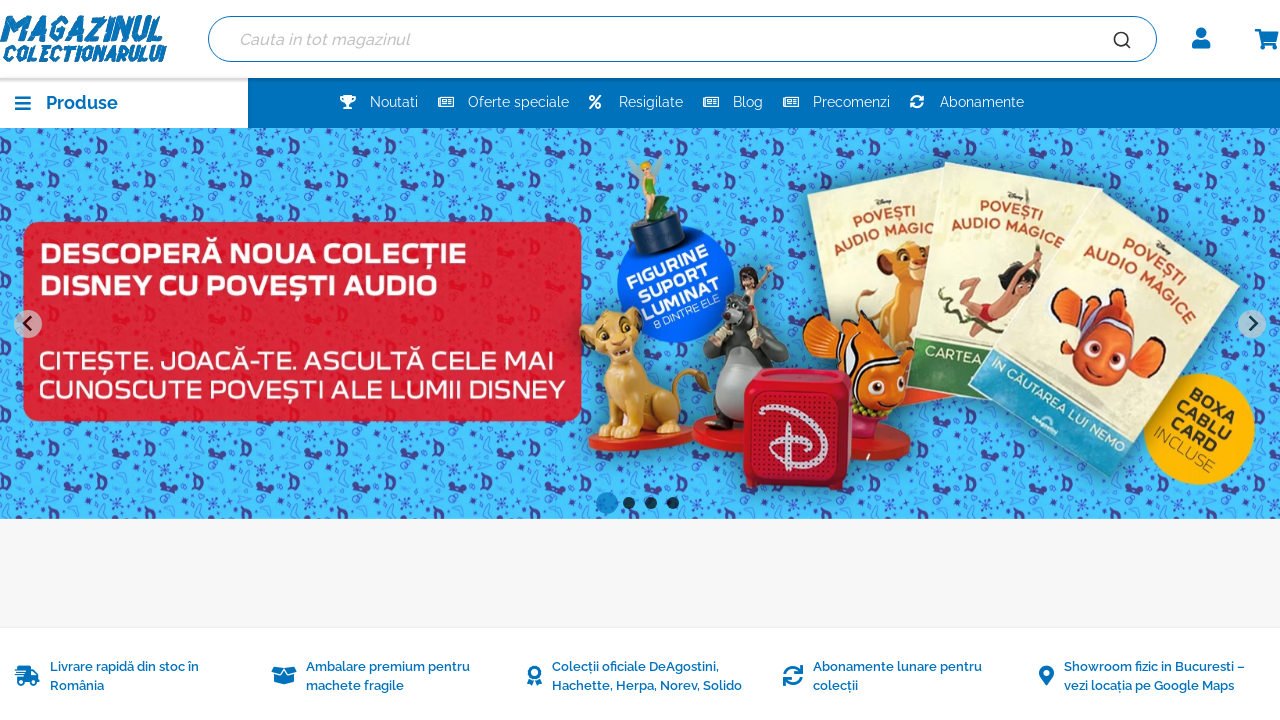

Refreshed the page
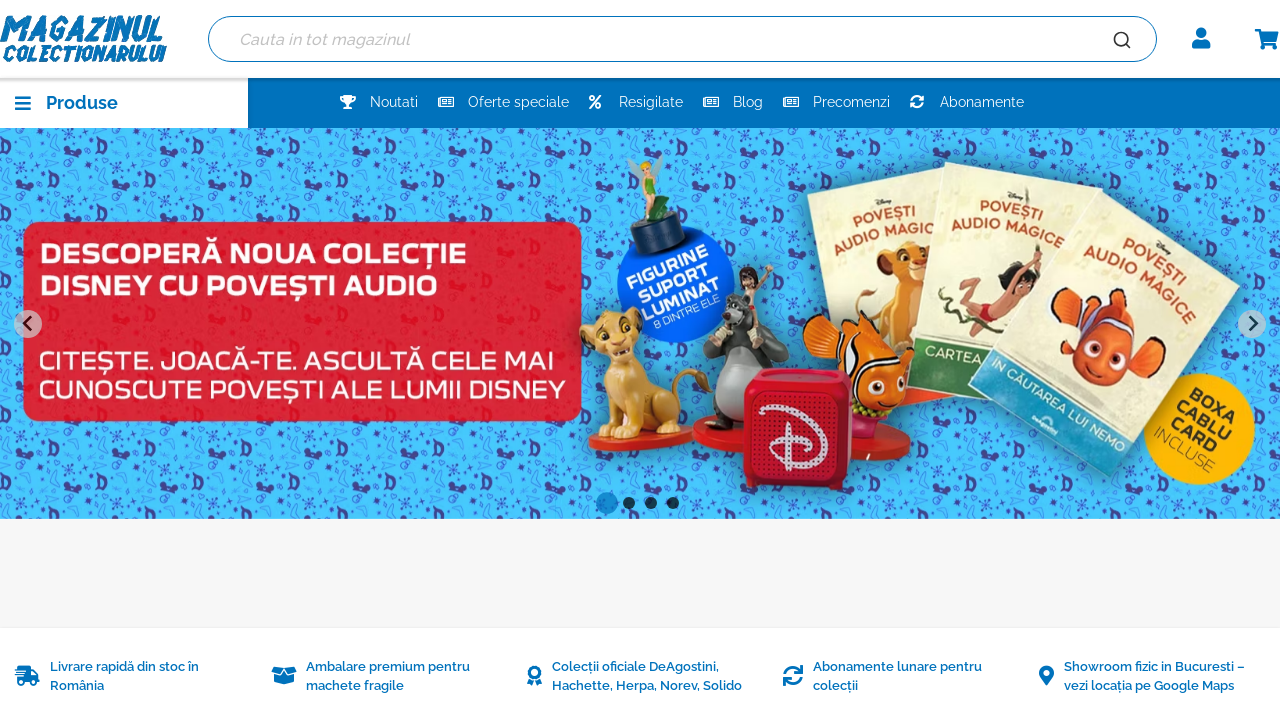

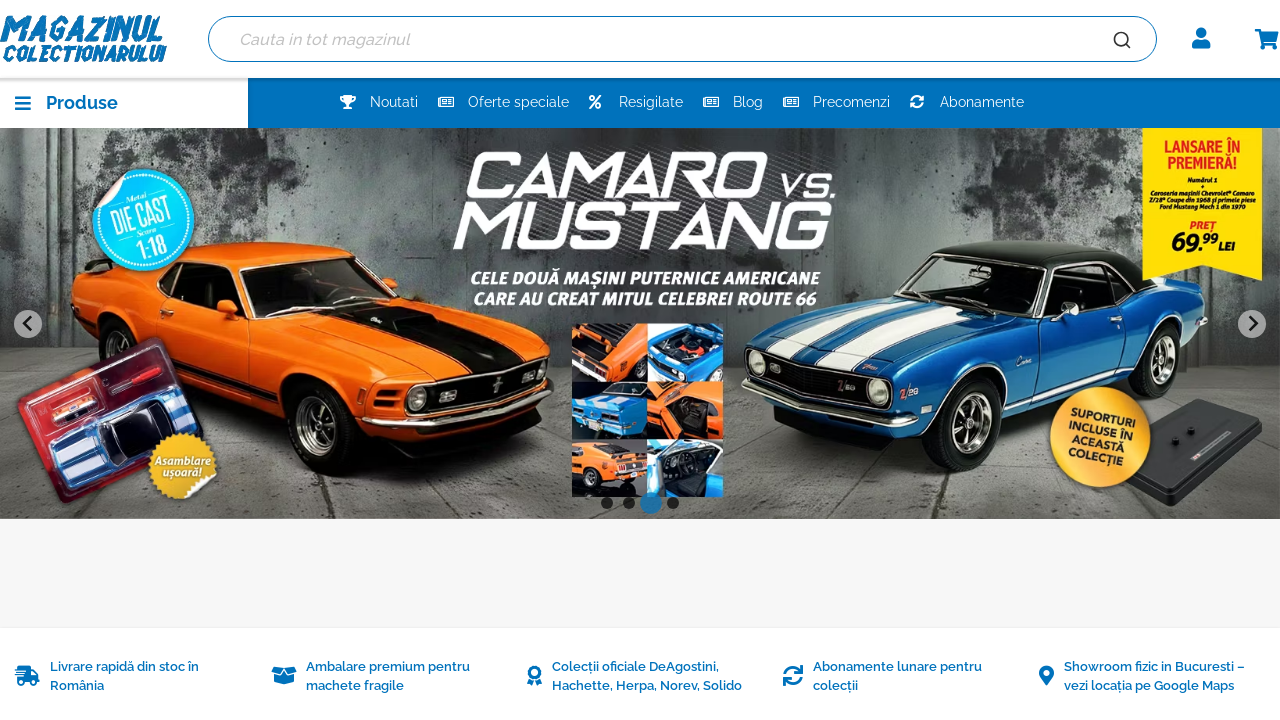